Tests keyboard input by clicking on target input and sending Tab key

Starting URL: https://the-internet.herokuapp.com/key_presses

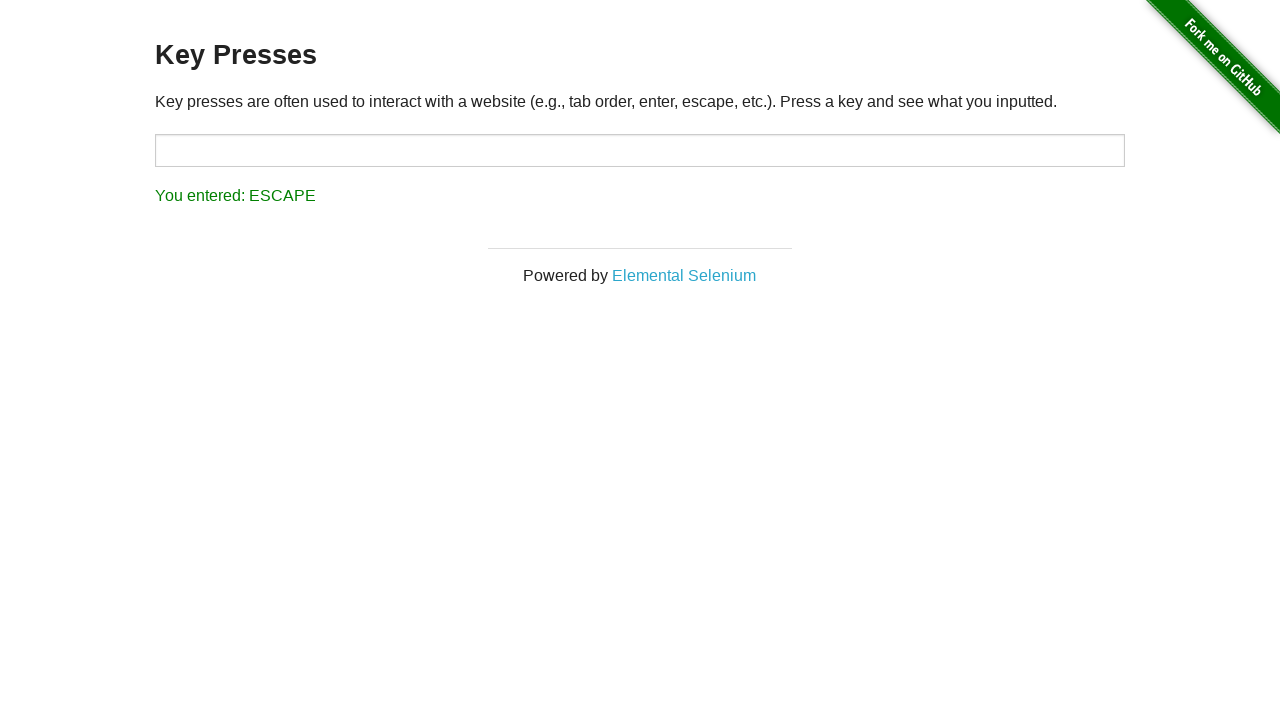

Clicked on target input field at (640, 150) on #target
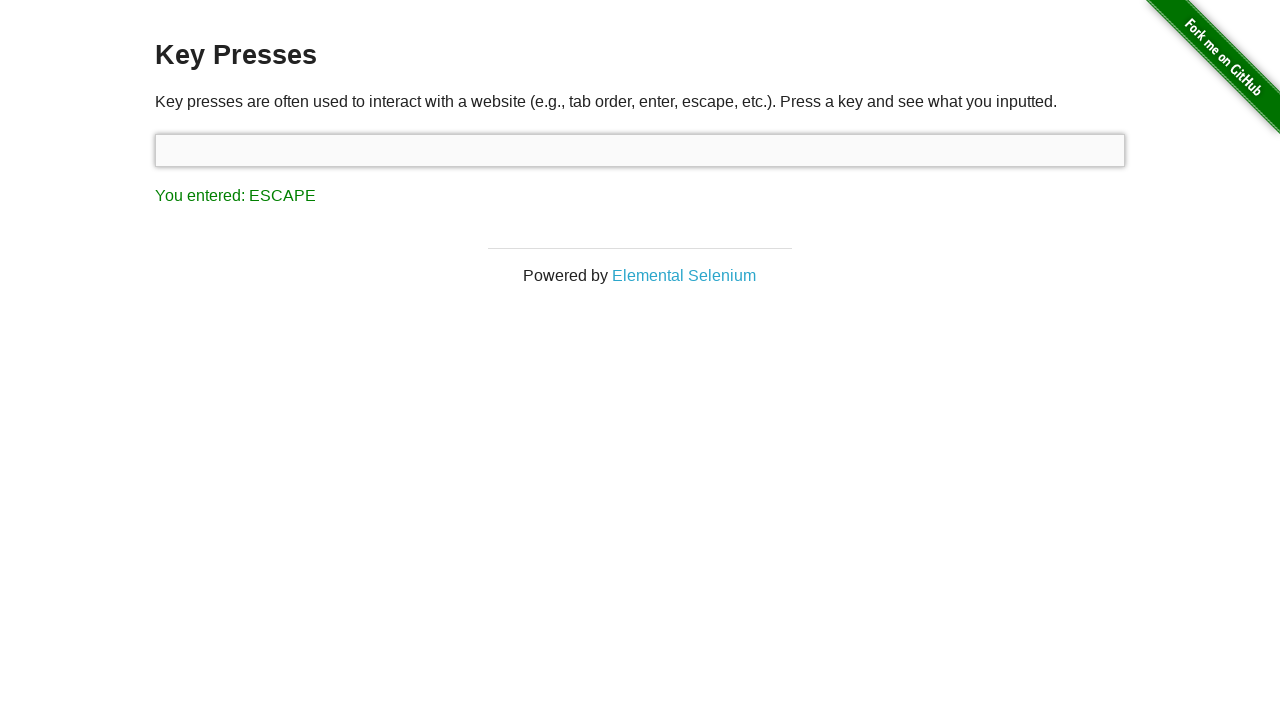

Sent Tab key press
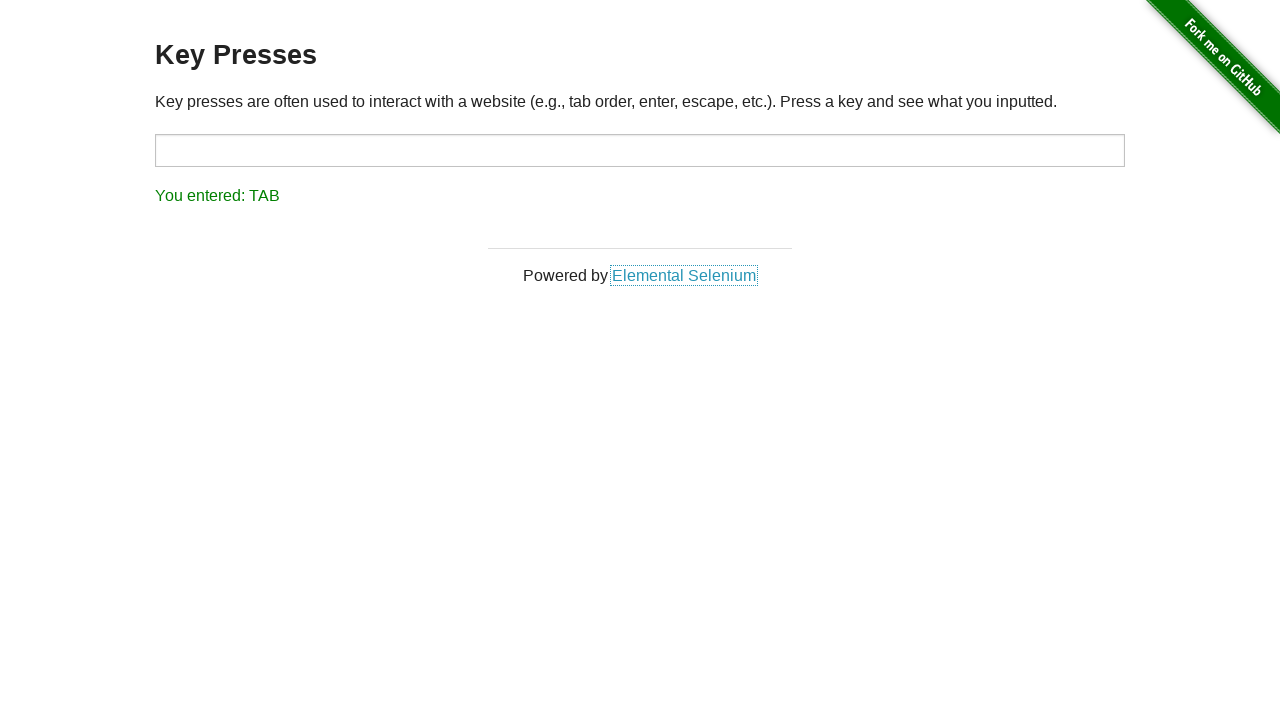

Result element loaded after Tab key press
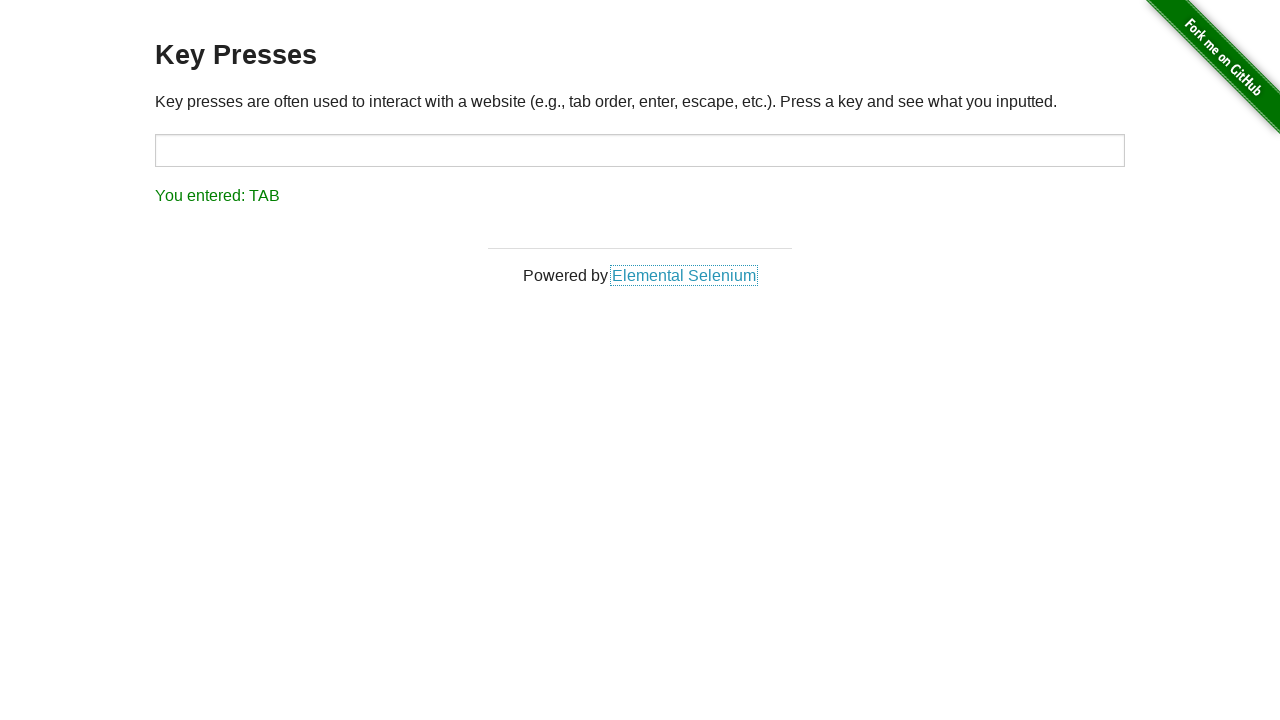

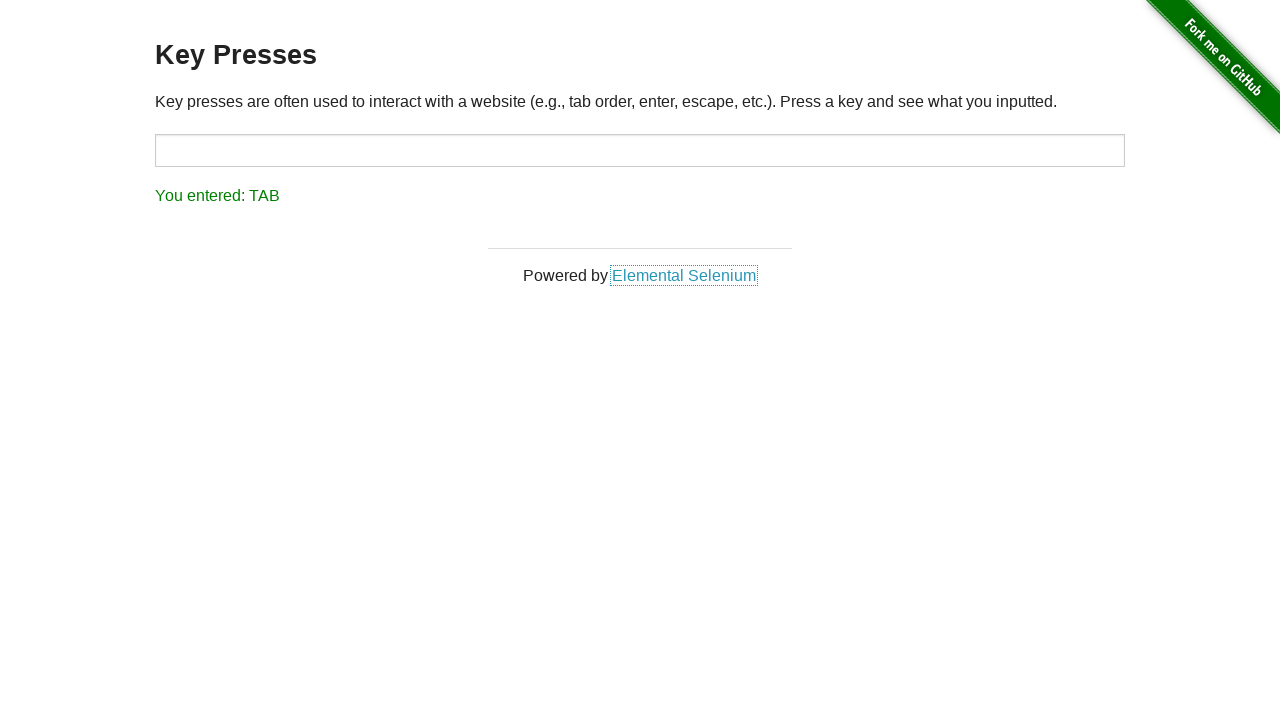